Tests keyboard input events by pressing the "S" key, then performing Ctrl+A (select all) and Ctrl+C (copy) keyboard shortcuts on an input events training page.

Starting URL: https://v1.training-support.net/selenium/input-events

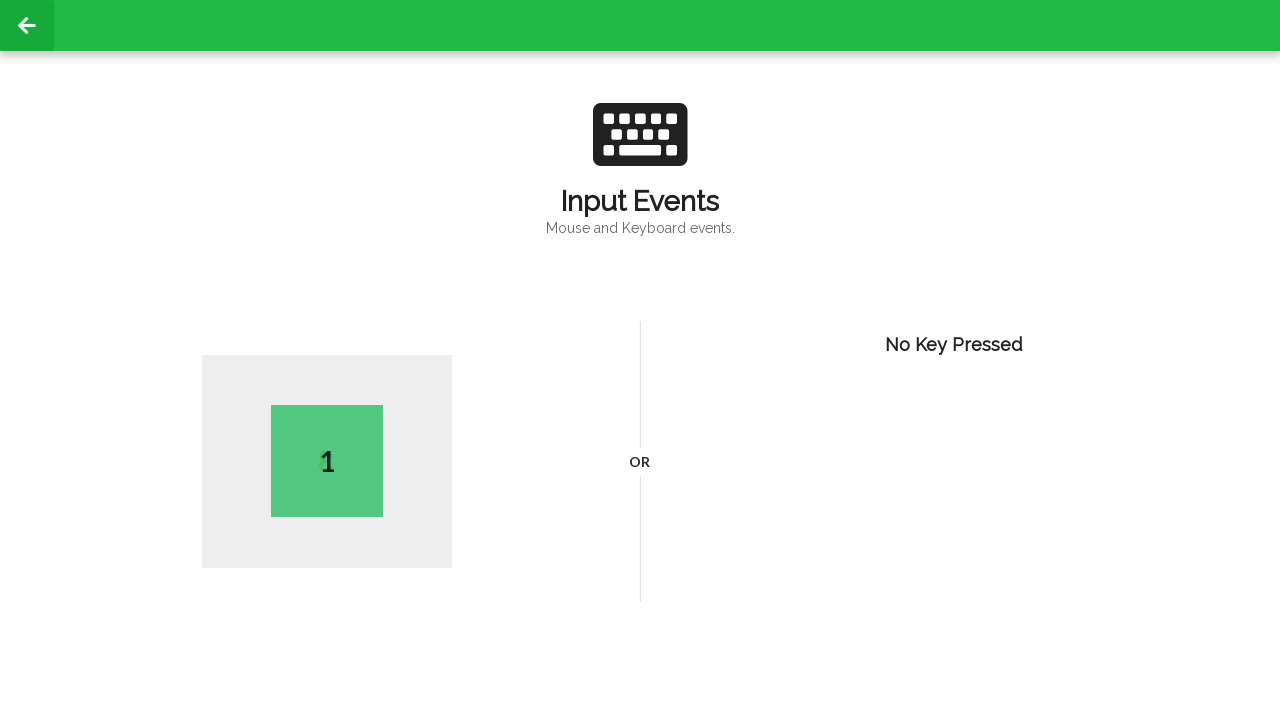

Pressed the 'S' key
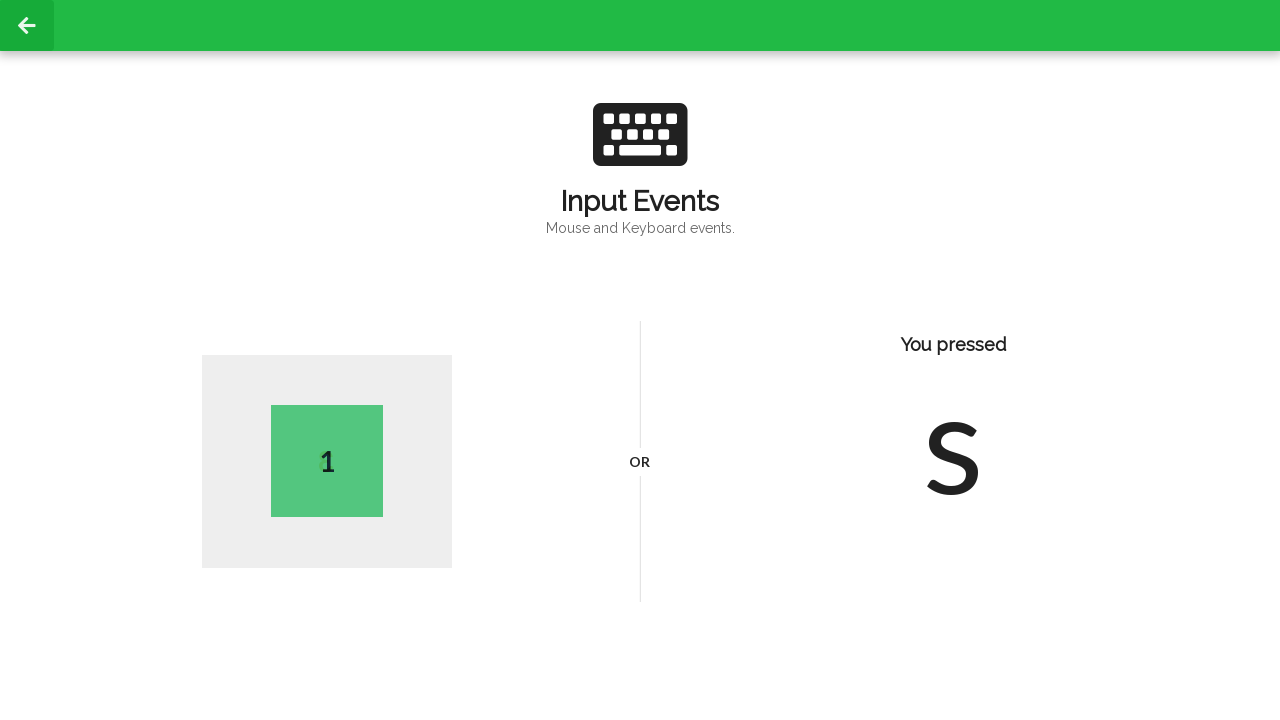

Pressed Ctrl+A to select all text
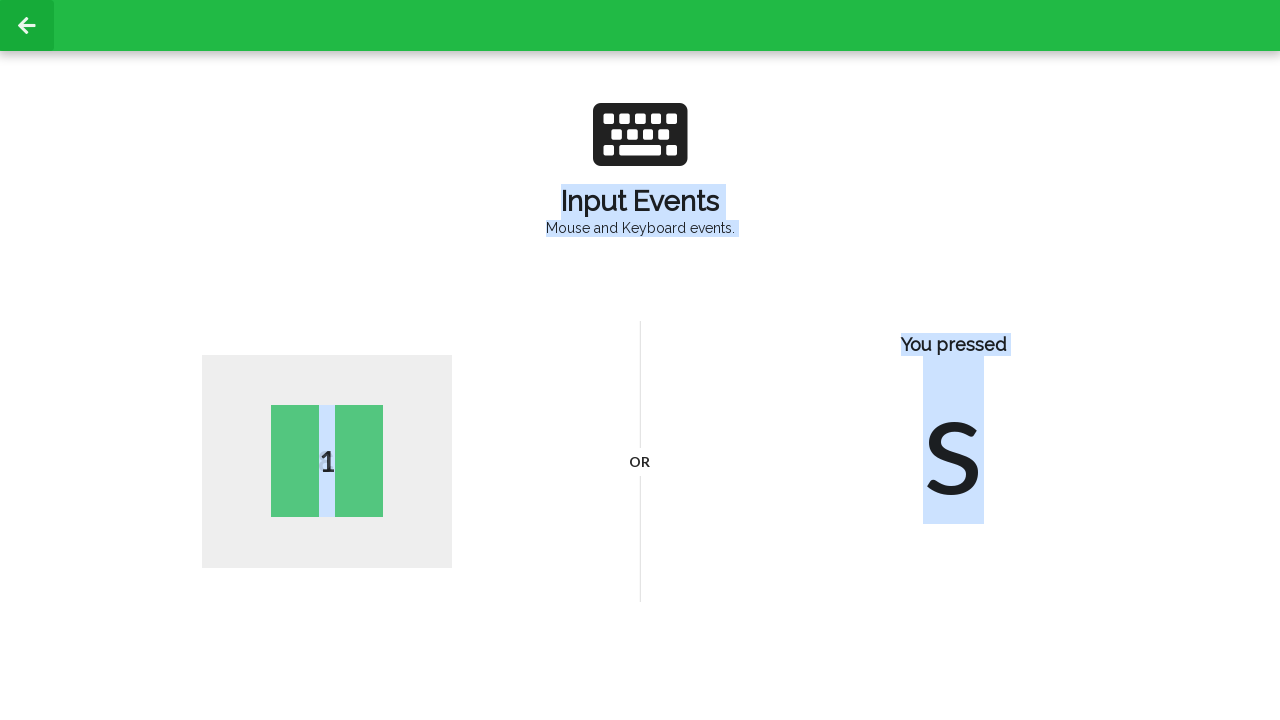

Pressed Ctrl+C to copy selected text
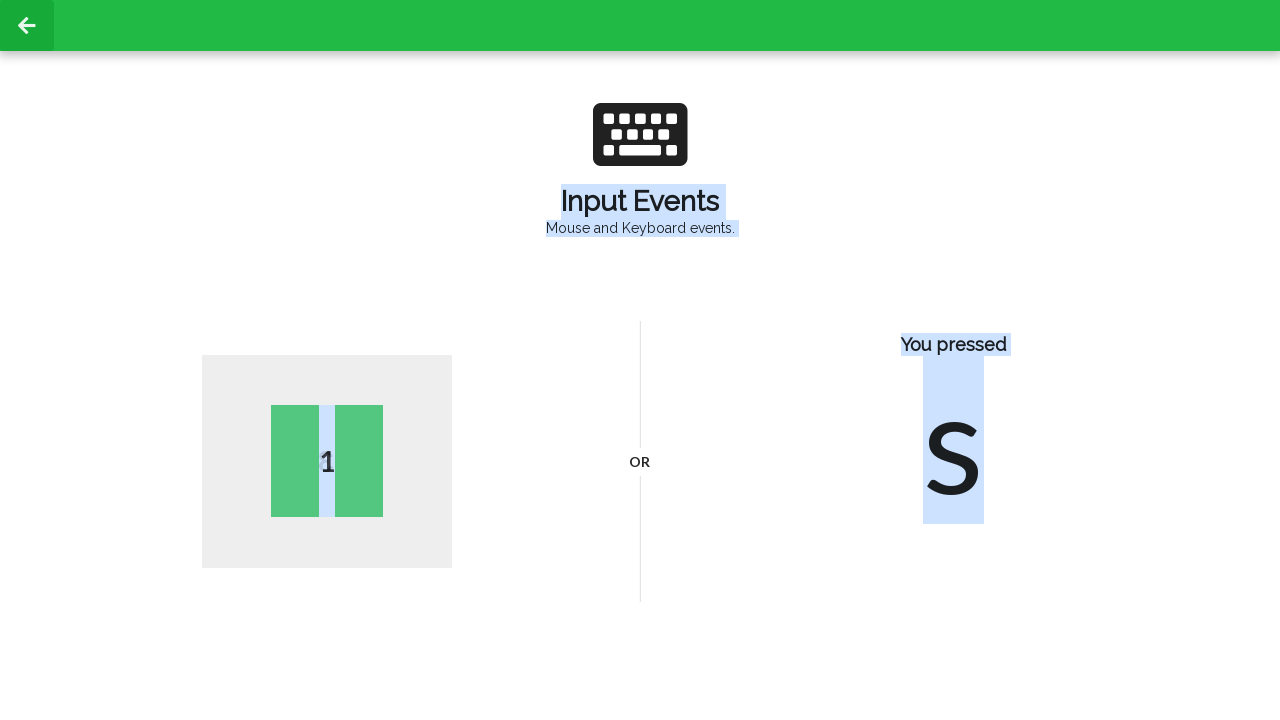

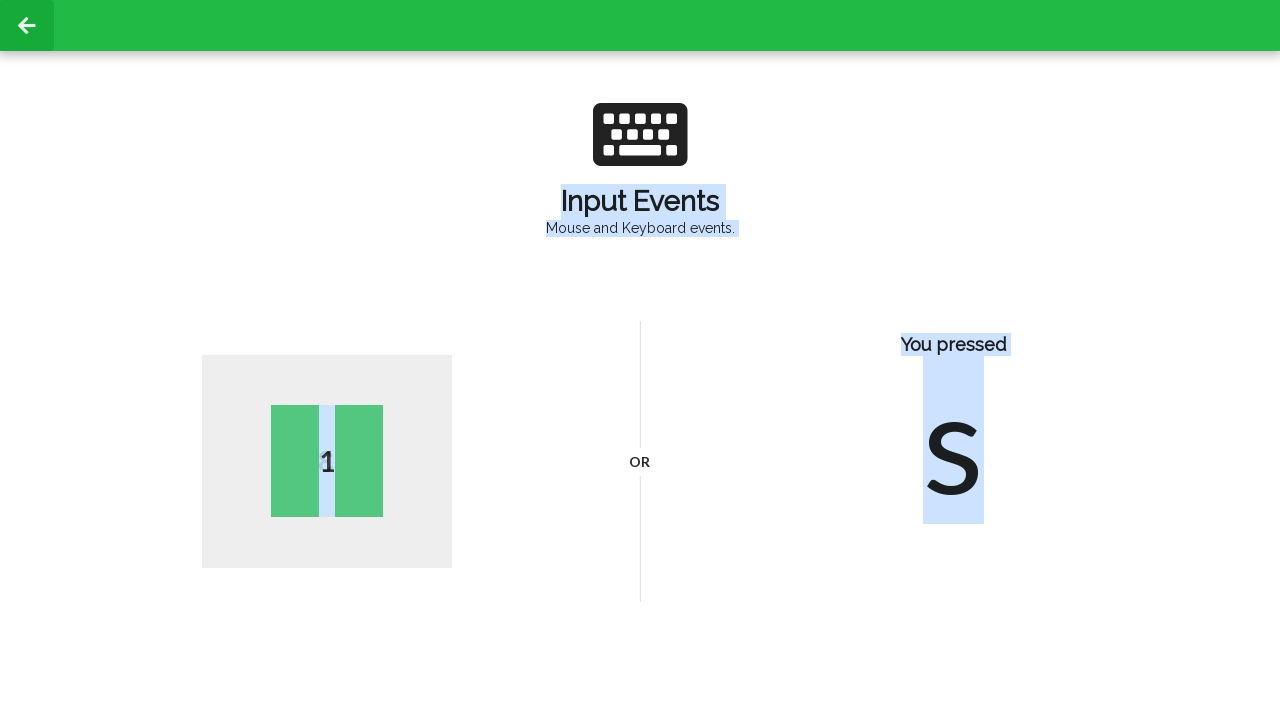